Navigates to the Mumbai Indians IPL team website to verify the page loads successfully

Starting URL: https://www.mumbaiindians.com/

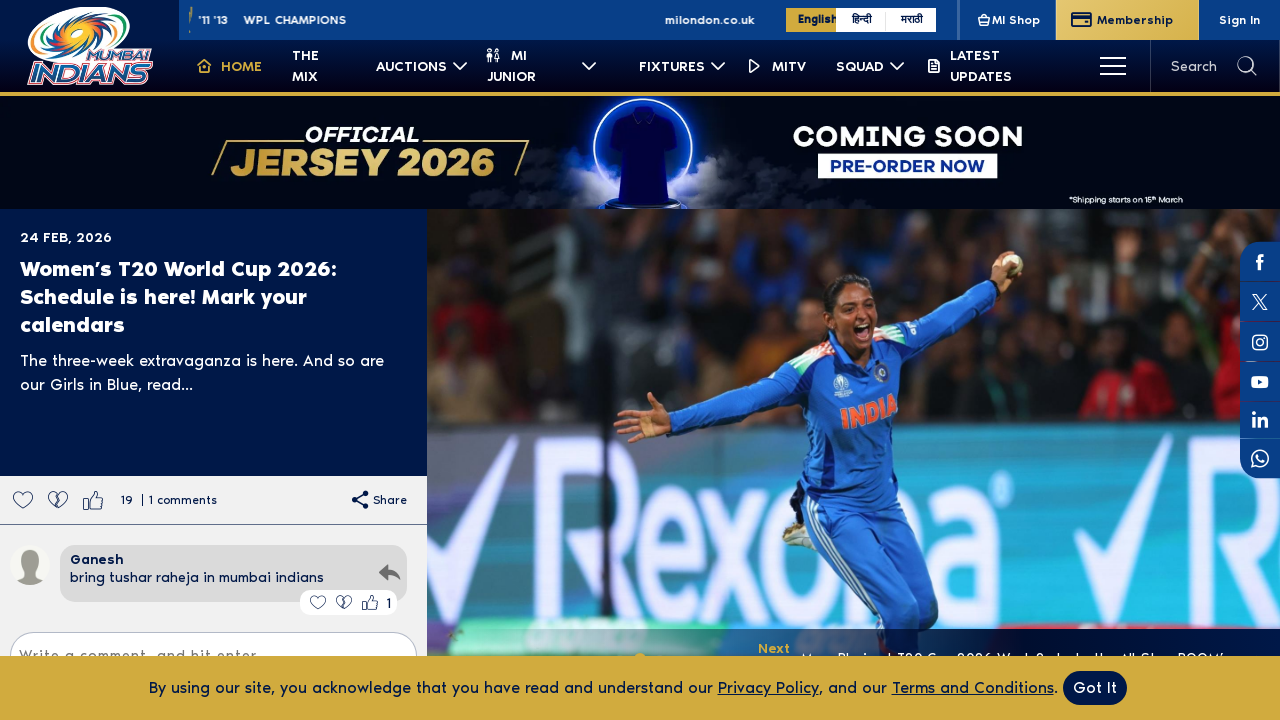

Waited for Mumbai Indians website to load (domcontentloaded)
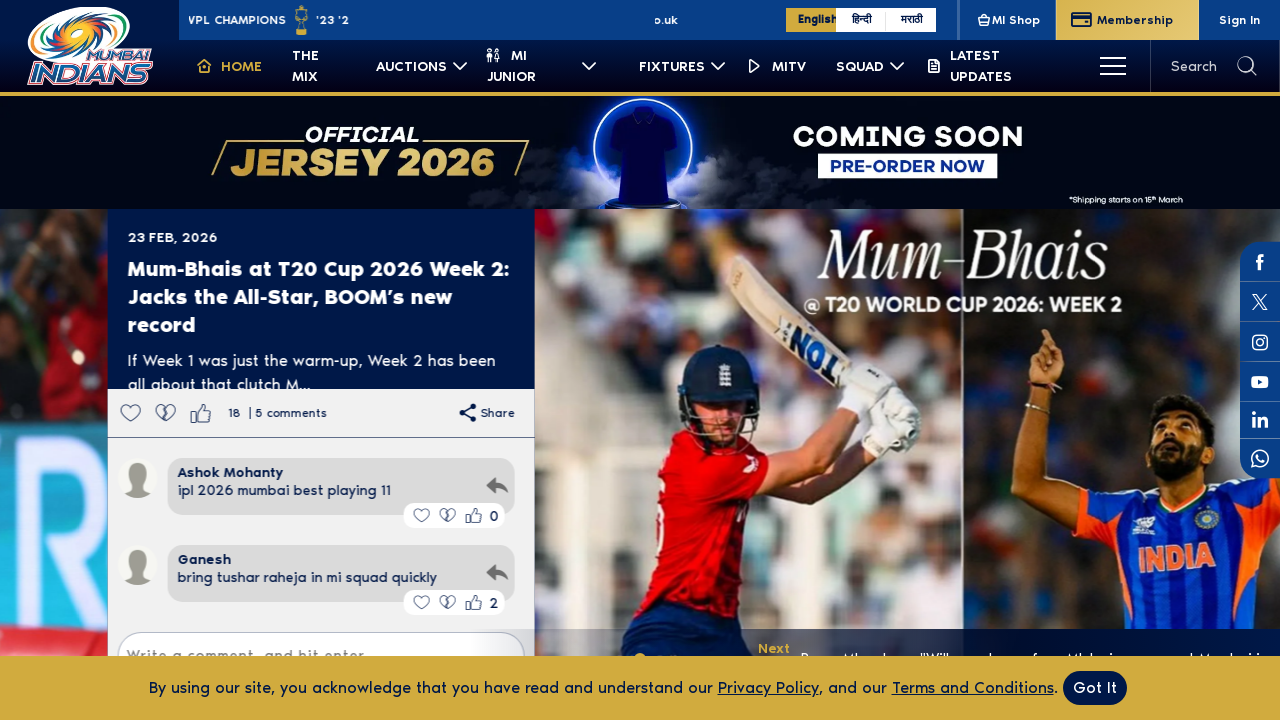

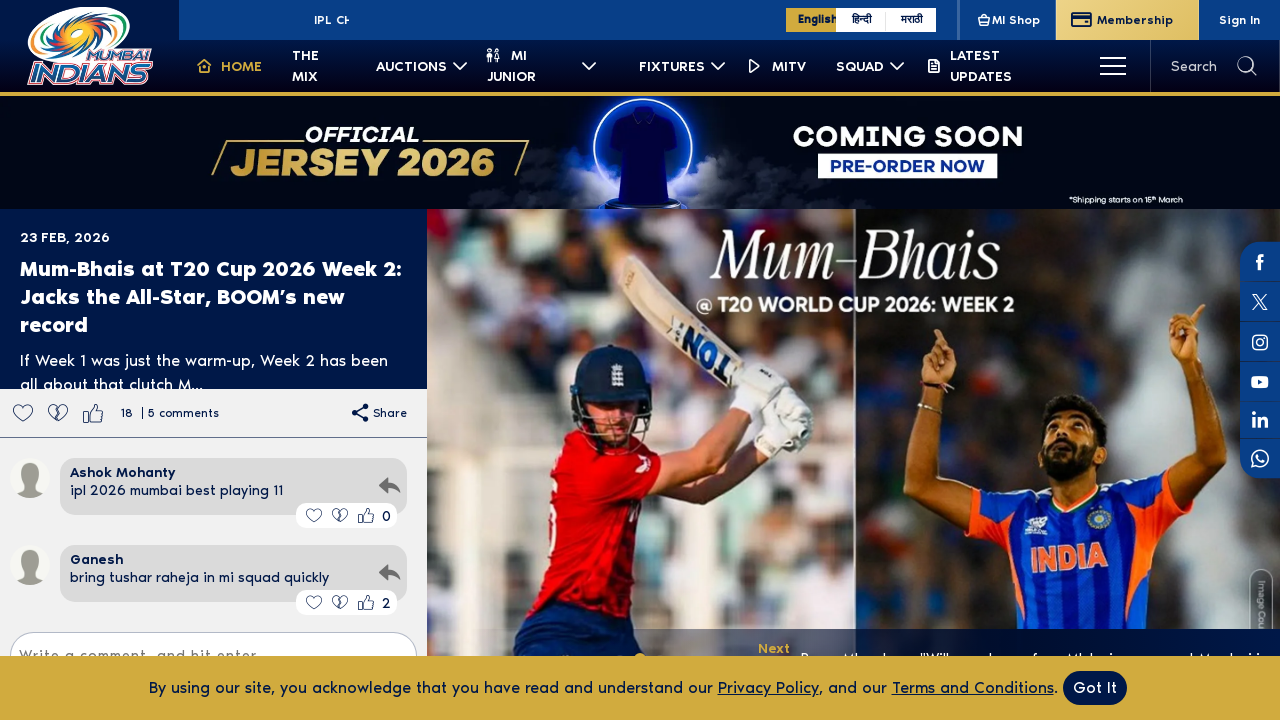